Tests the jQuery UI Tabs widget by clicking through all three tabs to verify navigation between tab panels.

Starting URL: https://jqueryui.com/tabs/

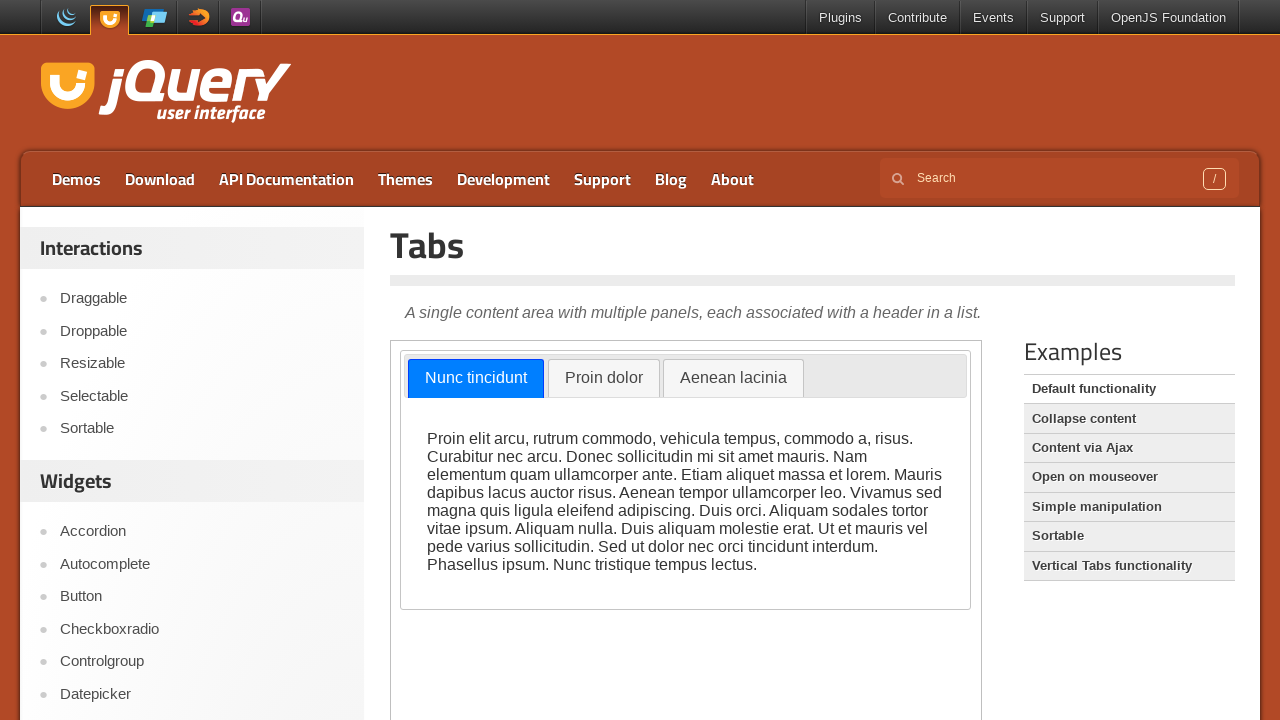

Scrolled down 300 pixels to view the tabs demo
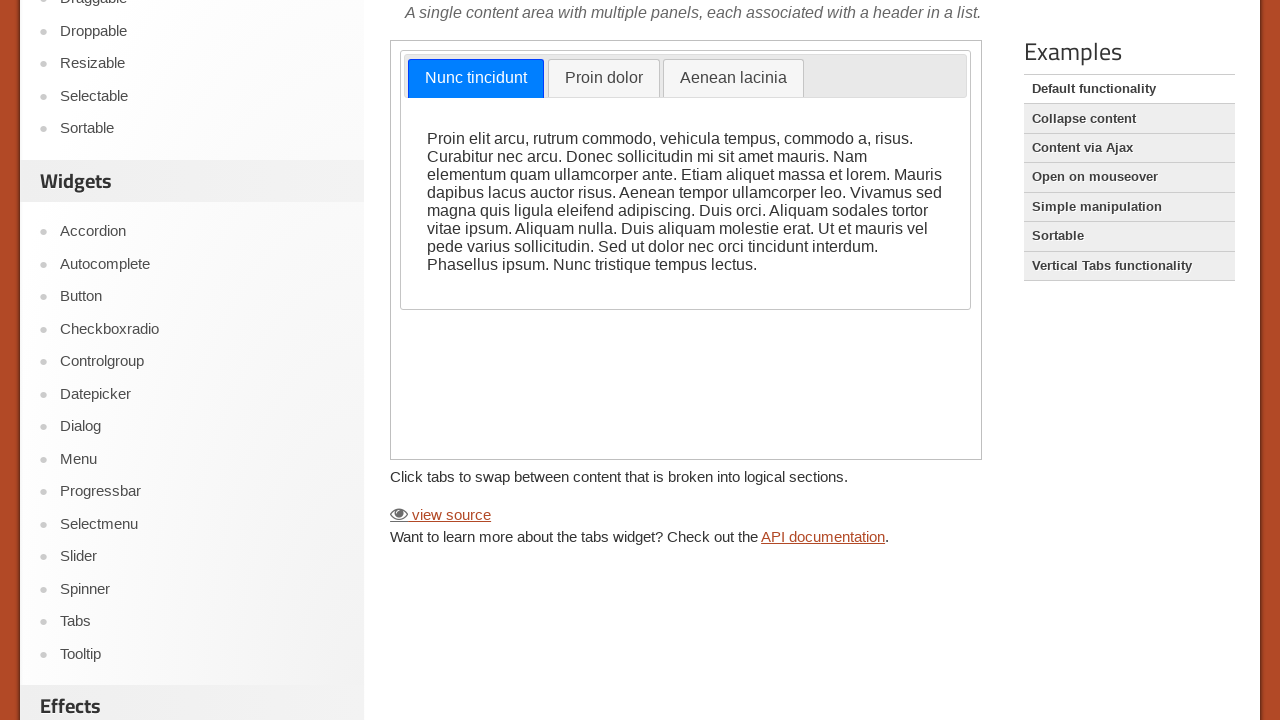

Located the demo iframe
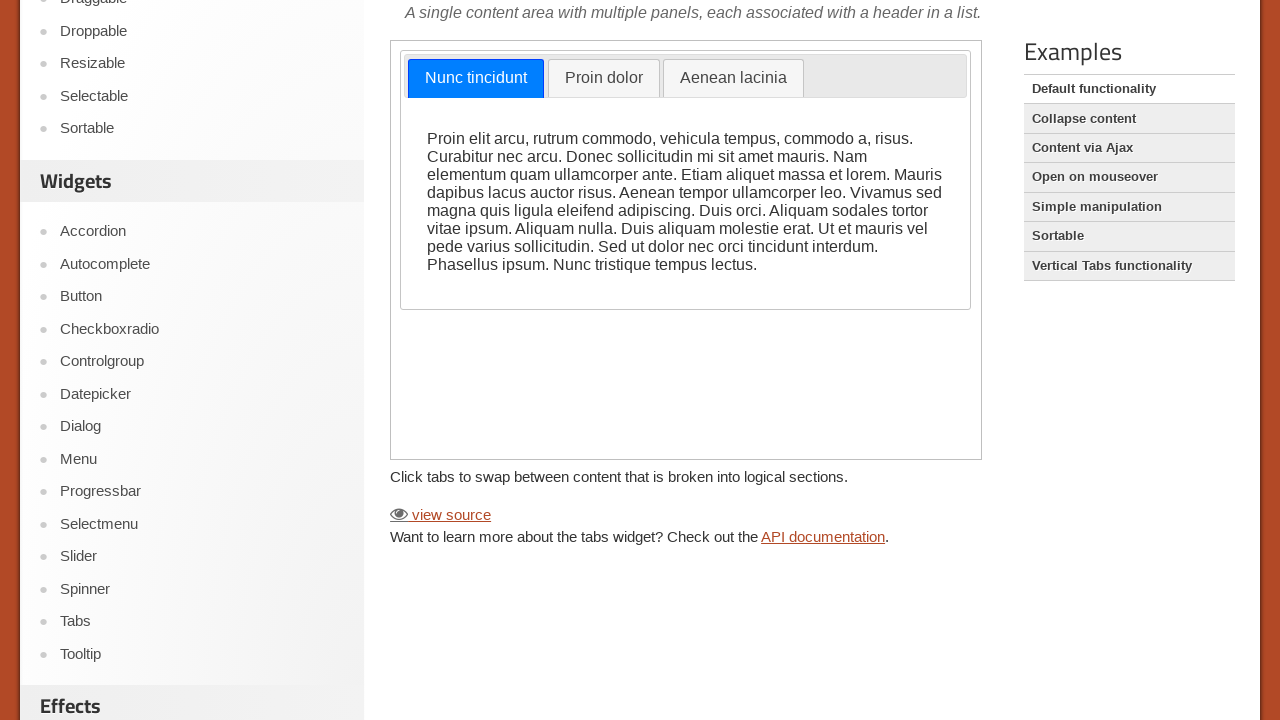

Waited for second tab 'Proin dolor' to be available
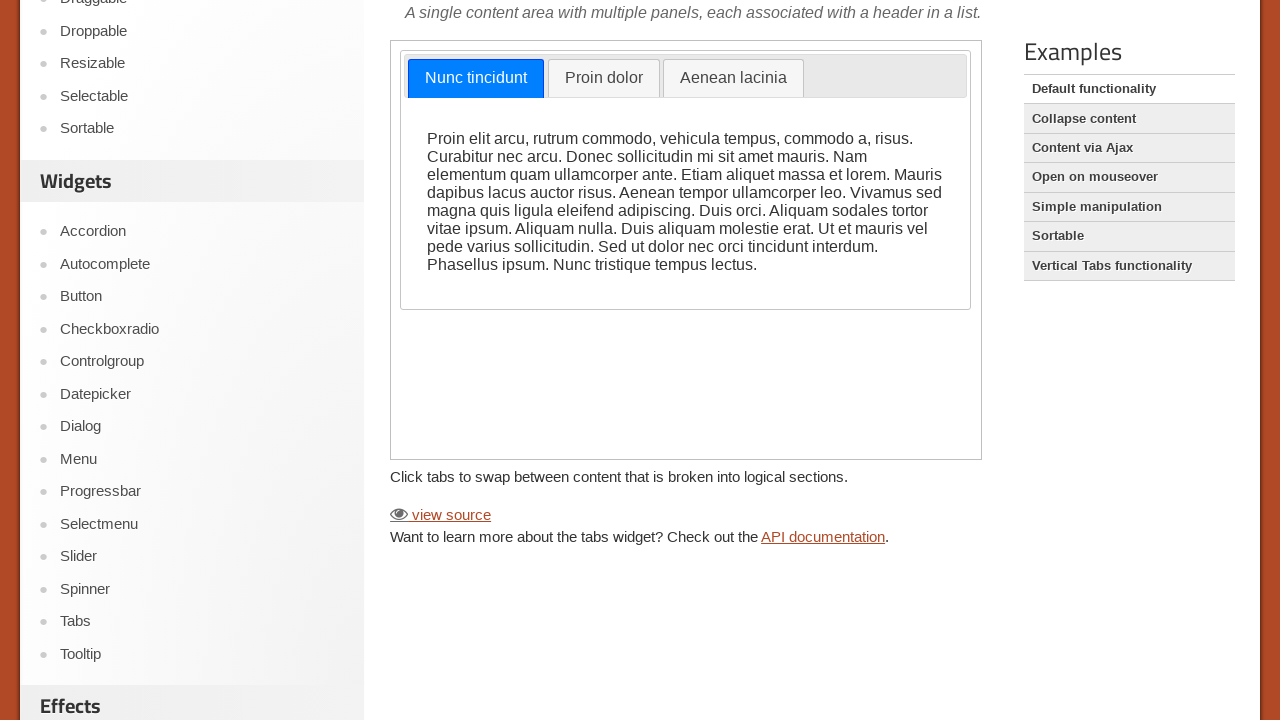

Clicked second tab 'Proin dolor' at (604, 79) on iframe.demo-frame >> internal:control=enter-frame >> a >> internal:has-text="Pro
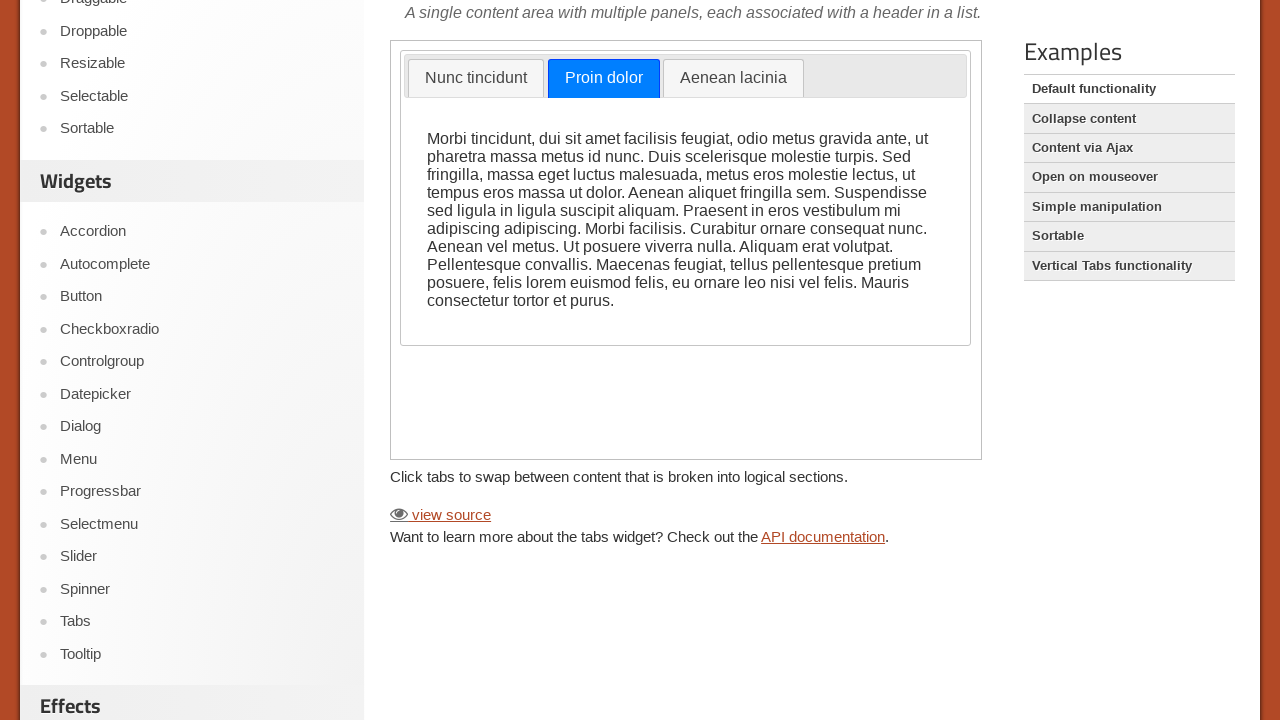

Clicked third tab 'Aenean lacinia' at (733, 79) on iframe.demo-frame >> internal:control=enter-frame >> a >> internal:has-text="Aen
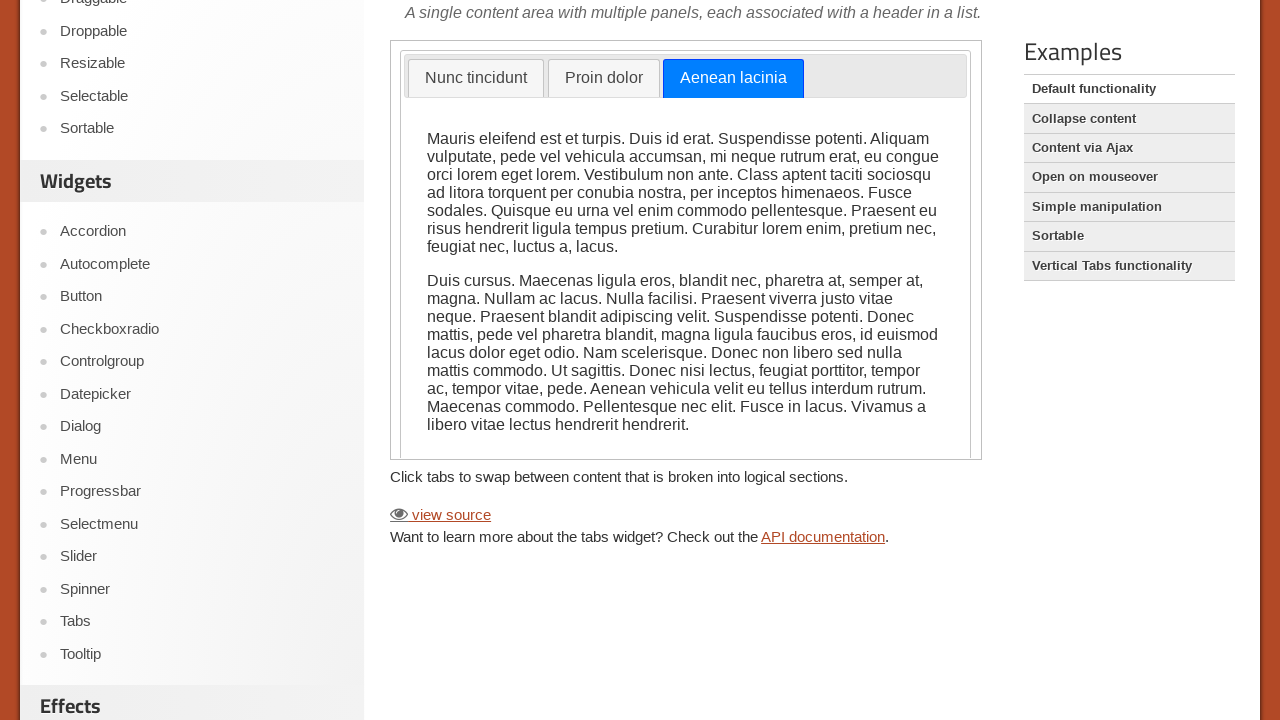

Clicked first tab 'Nunc tincidunt' at (476, 79) on iframe.demo-frame >> internal:control=enter-frame >> a >> internal:has-text="Nun
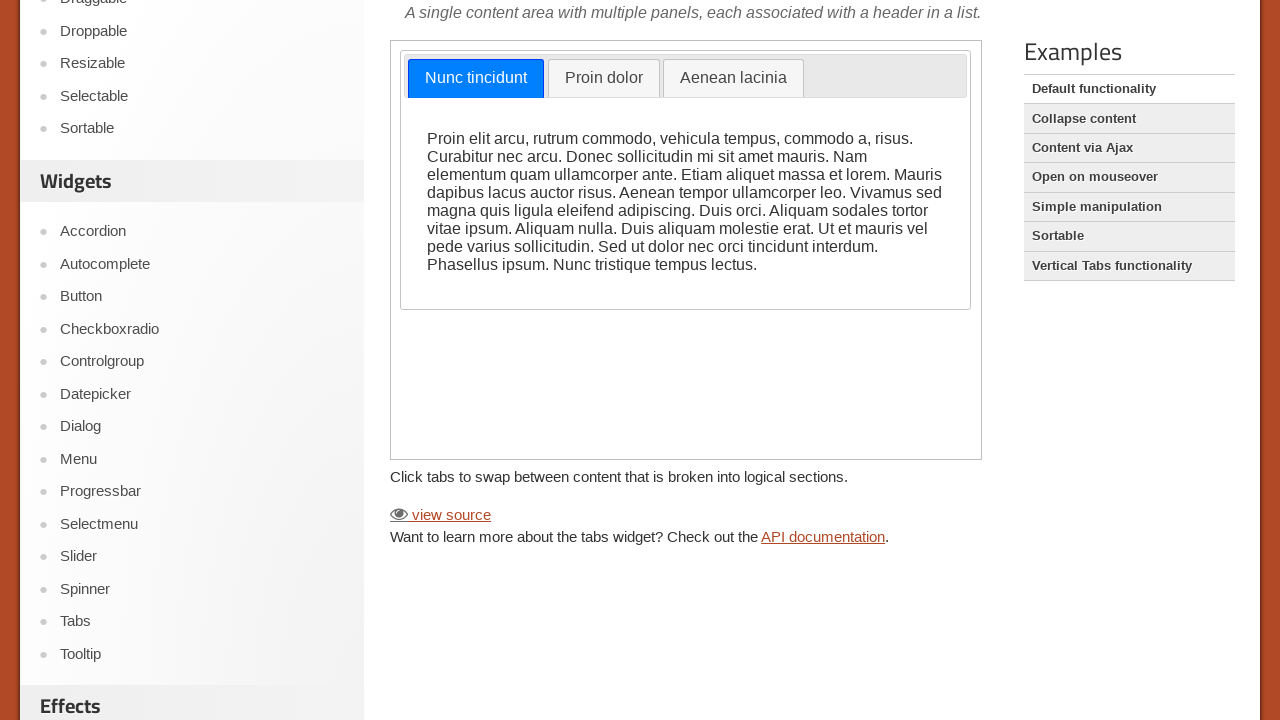

Verified first tab content is visible
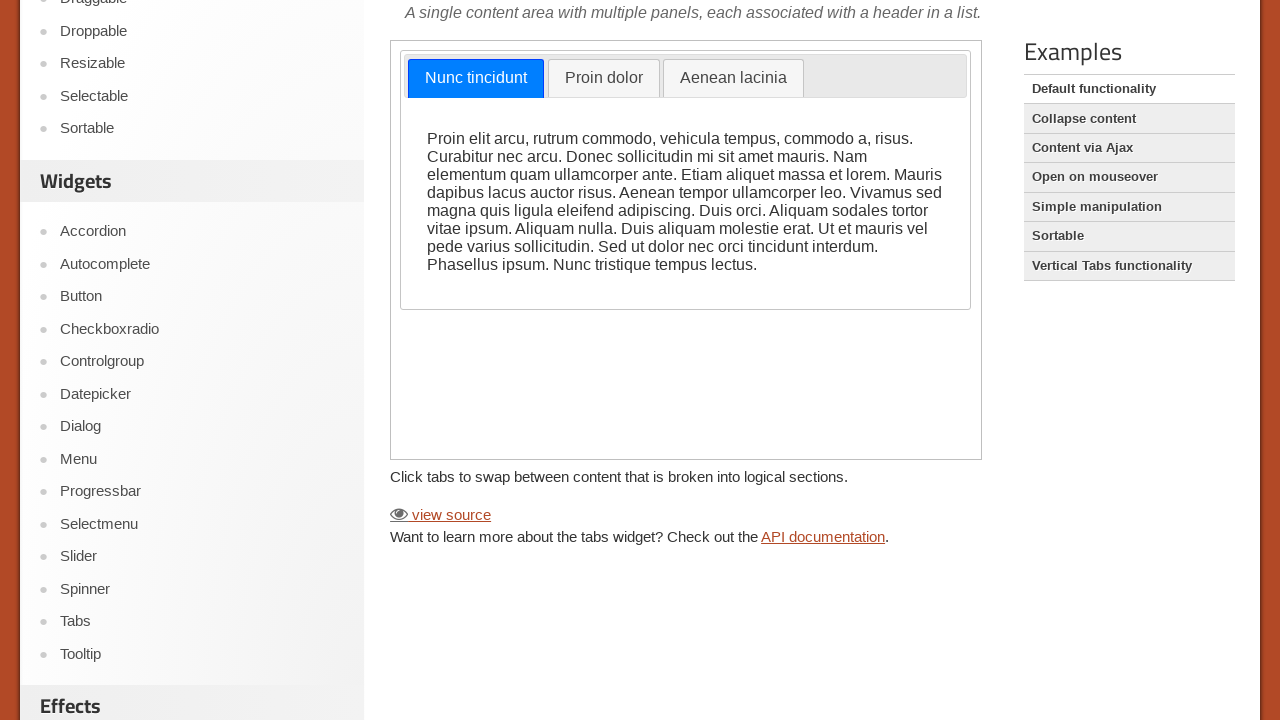

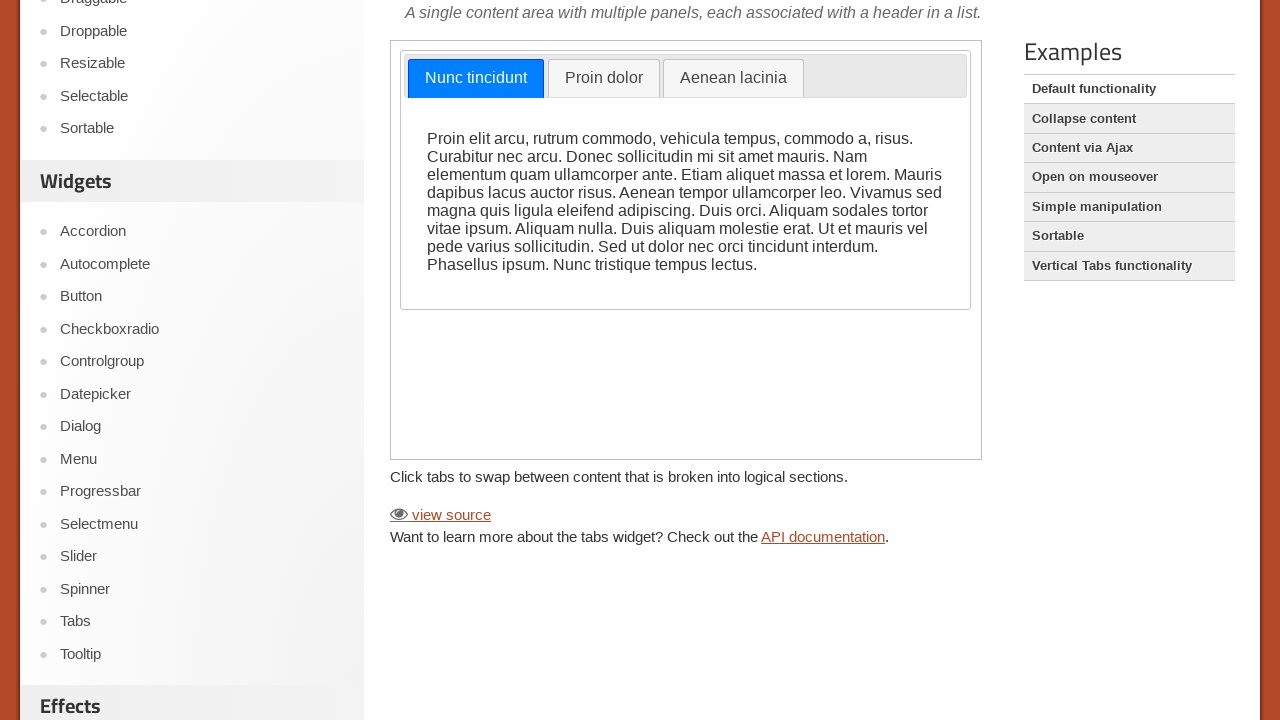